Uses fluent wait to wait for upload button visibility, clicks it, then waits for and clicks the uploadContent element

Starting URL: https://web-locators-static-site-qa.vercel.app/Wait%20onTime

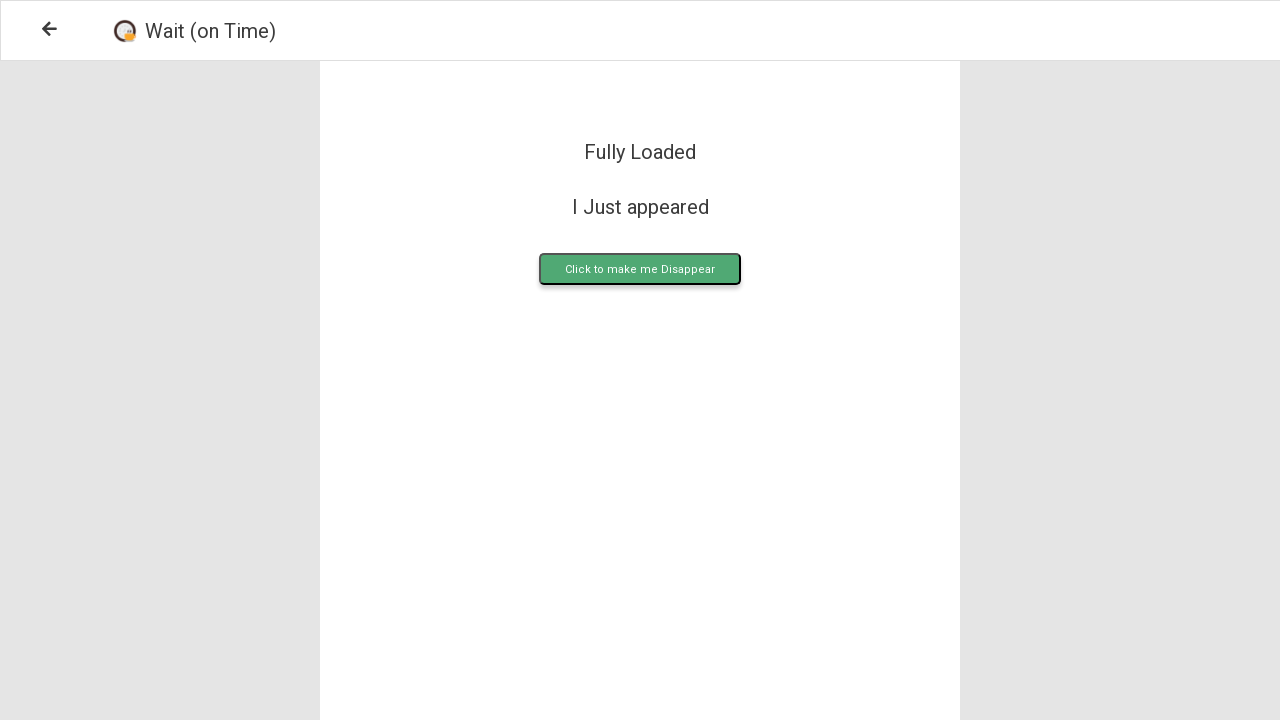

Waited for upload button to become visible
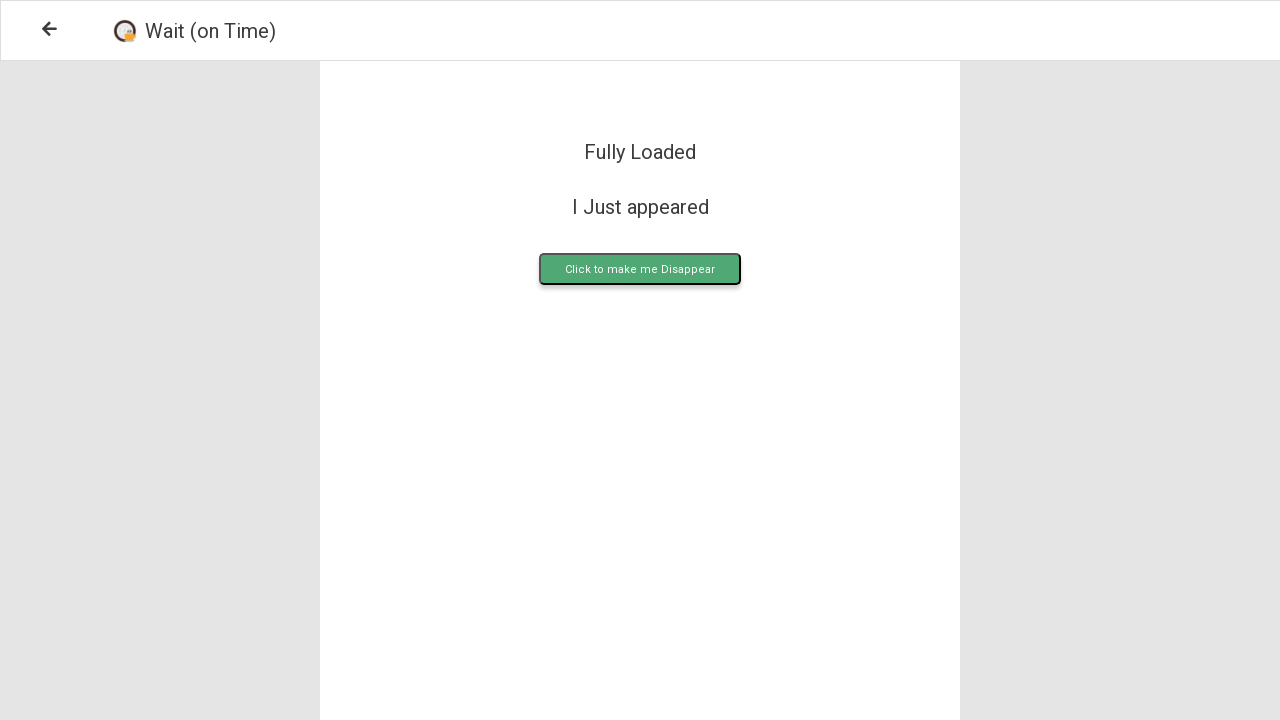

Clicked the upload button at (640, 269) on .upload
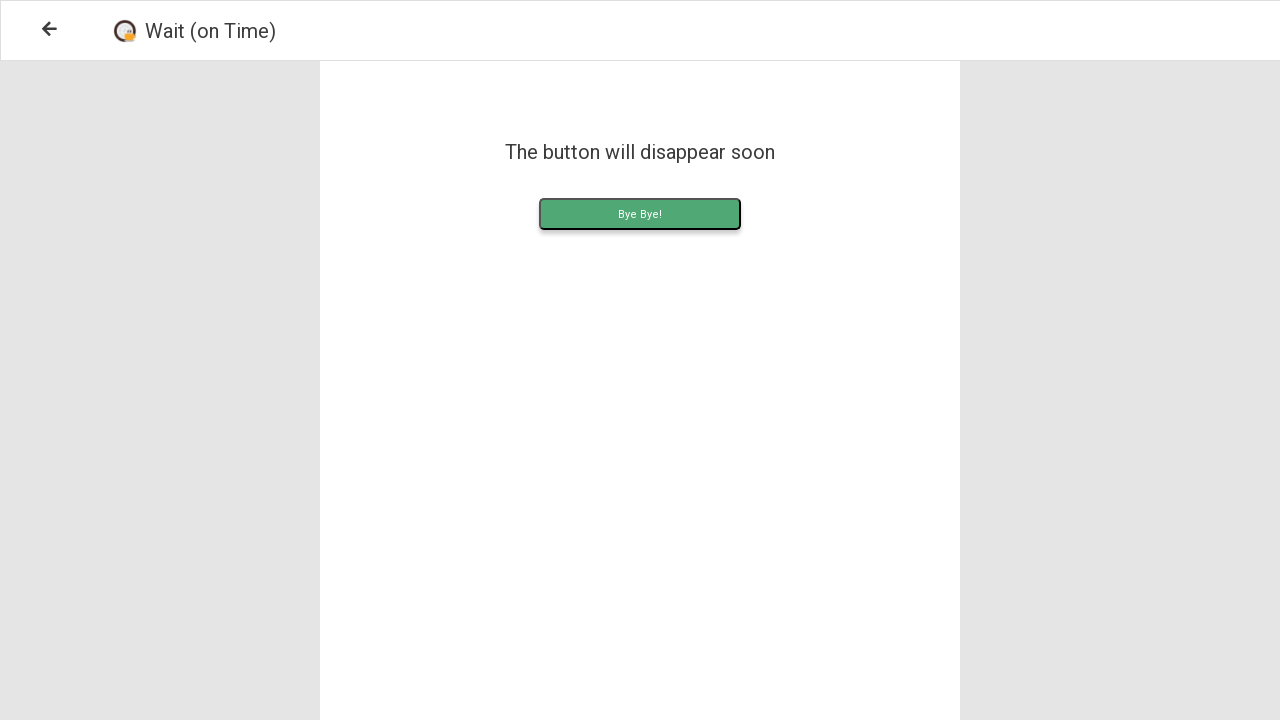

Waited for uploadContent element to appear
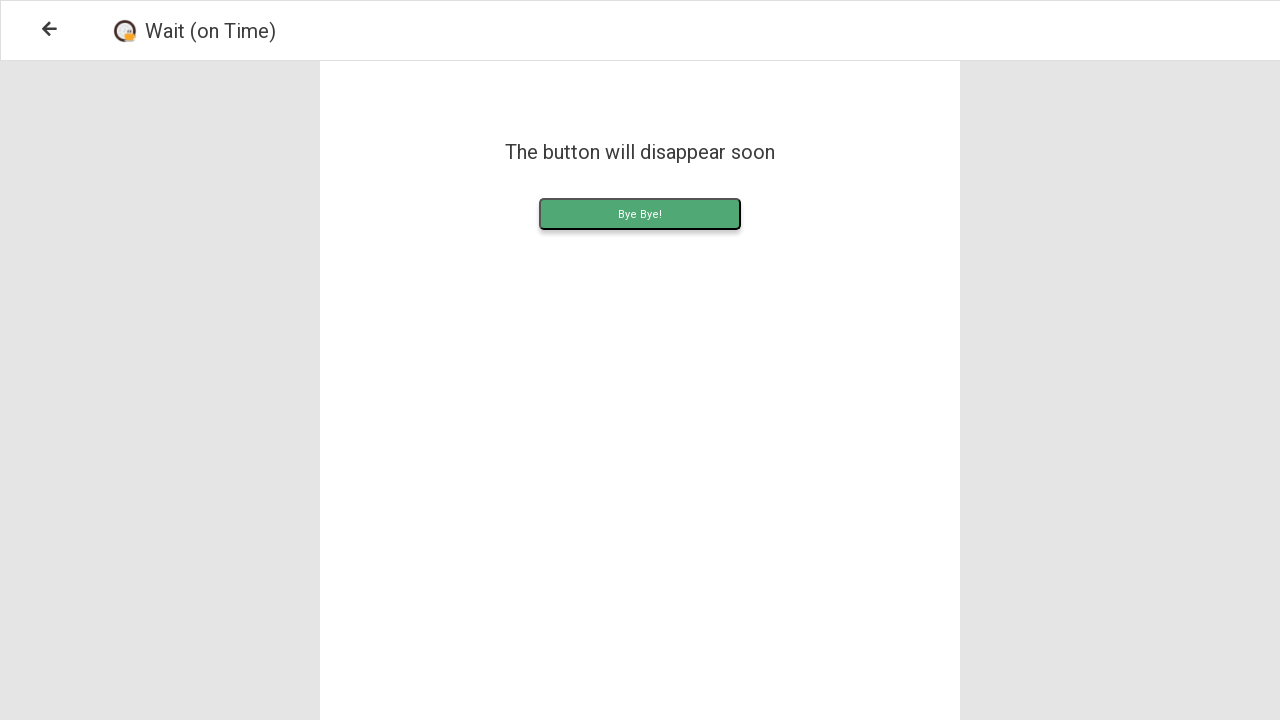

Clicked the uploadContent element at (640, 214) on .uploadContent
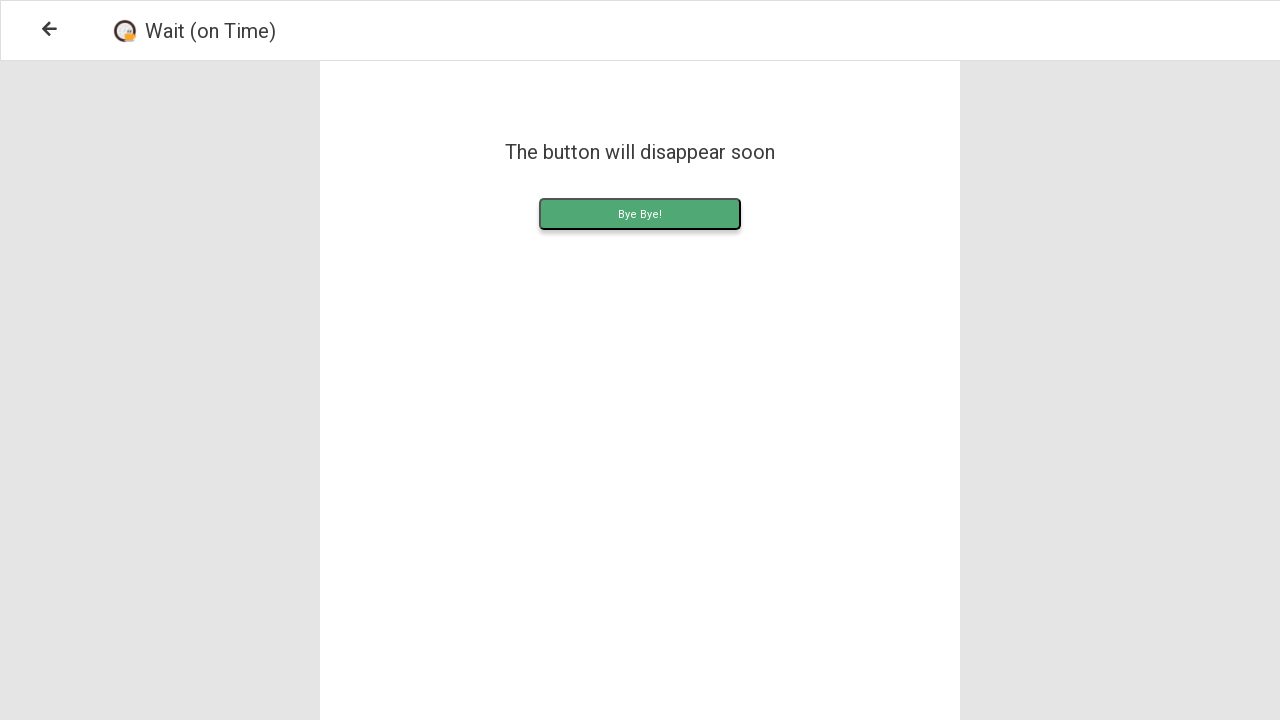

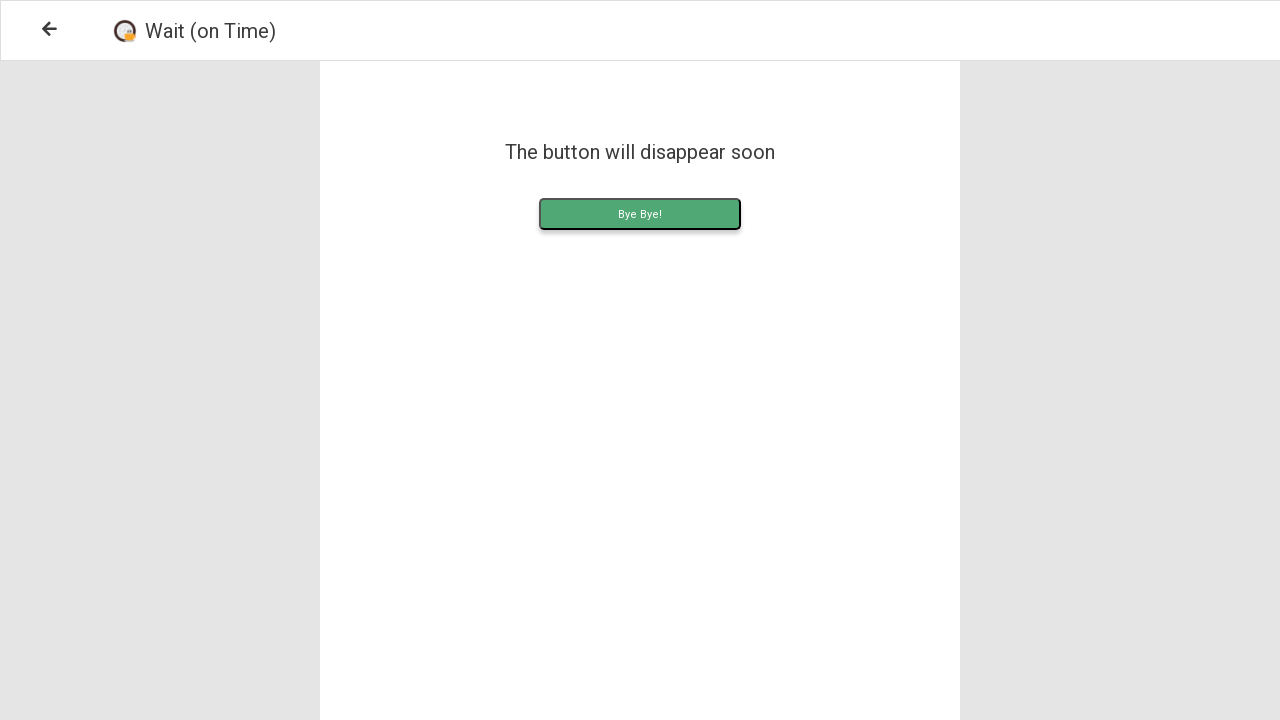